Tests checkbox functionality by checking an unchecked checkbox and unchecking a checked checkbox on a practice page

Starting URL: https://practice.cydeo.com/checkboxes

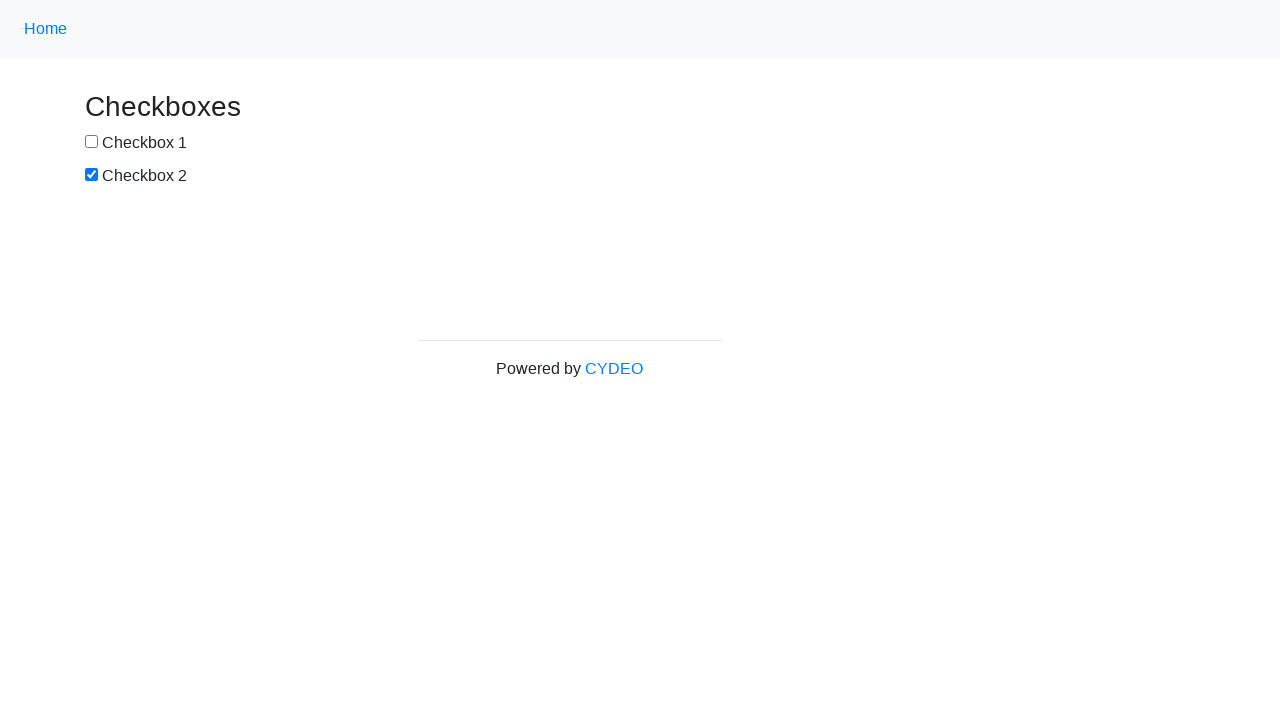

Navigated to checkbox practice page
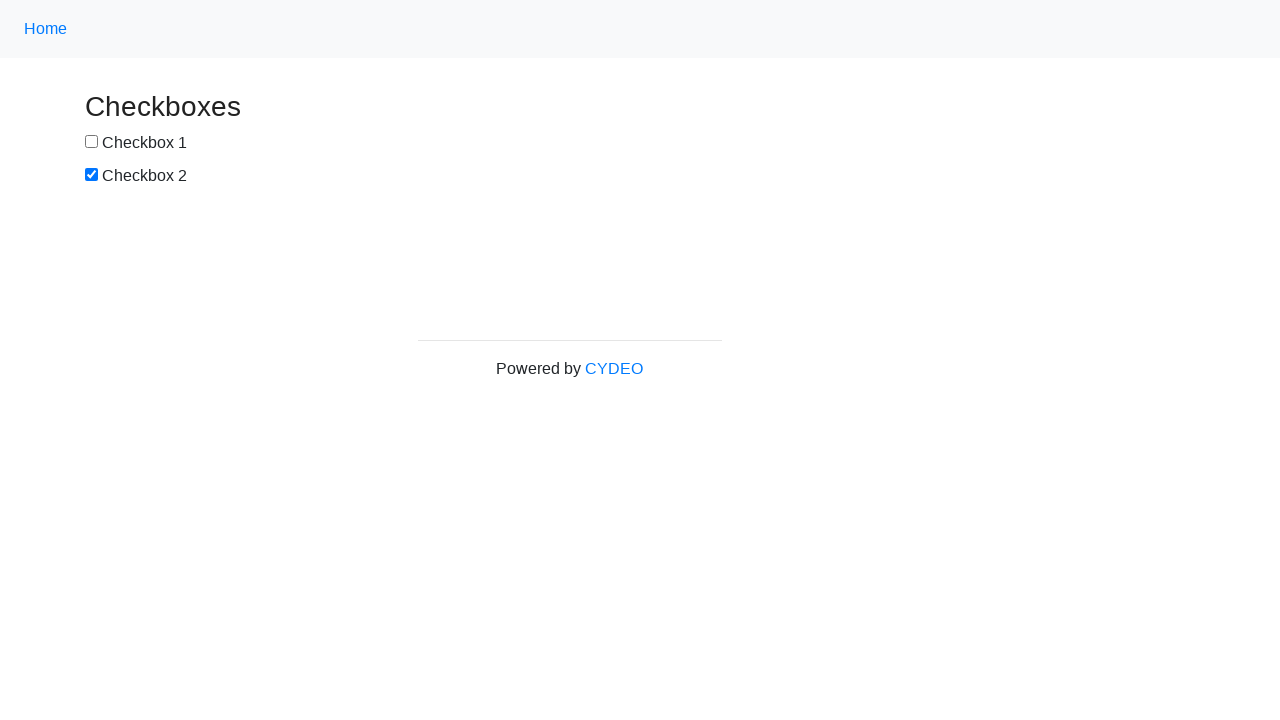

Checked checkbox 1 at (92, 142) on xpath=//input[@id="box1"]
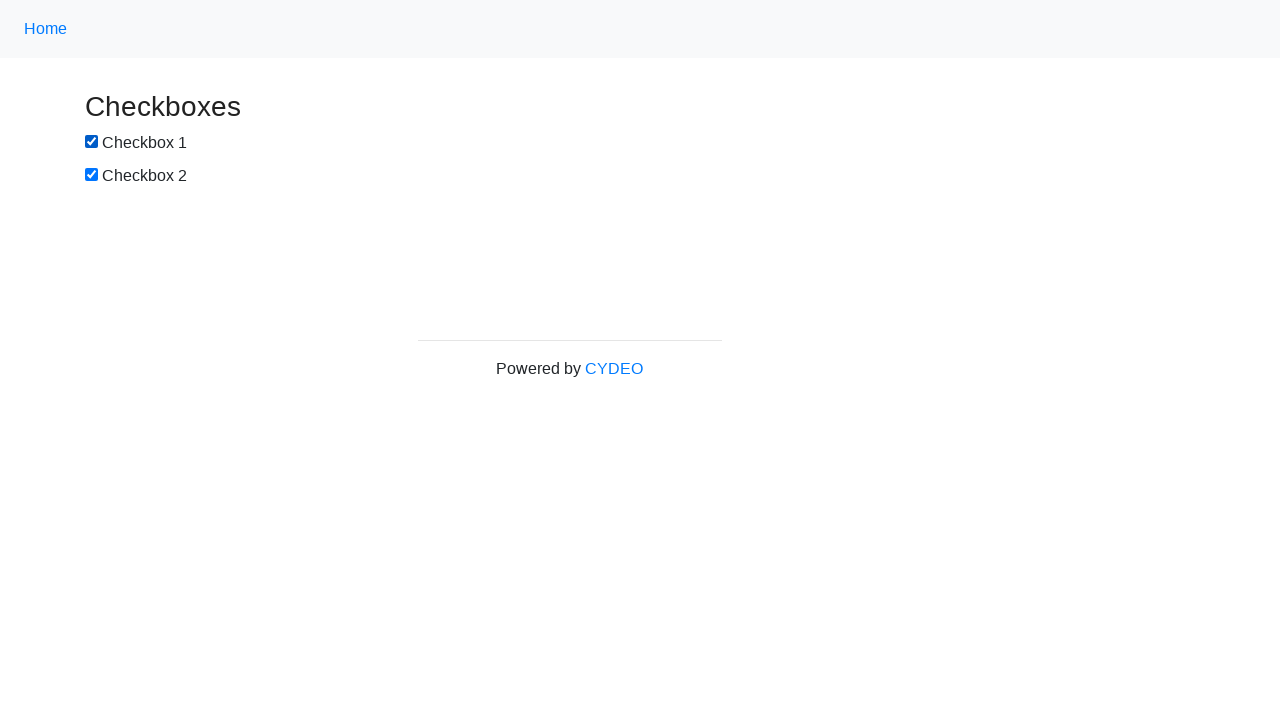

Unchecked checkbox 2 at (92, 175) on xpath=//input[@id="box2"]
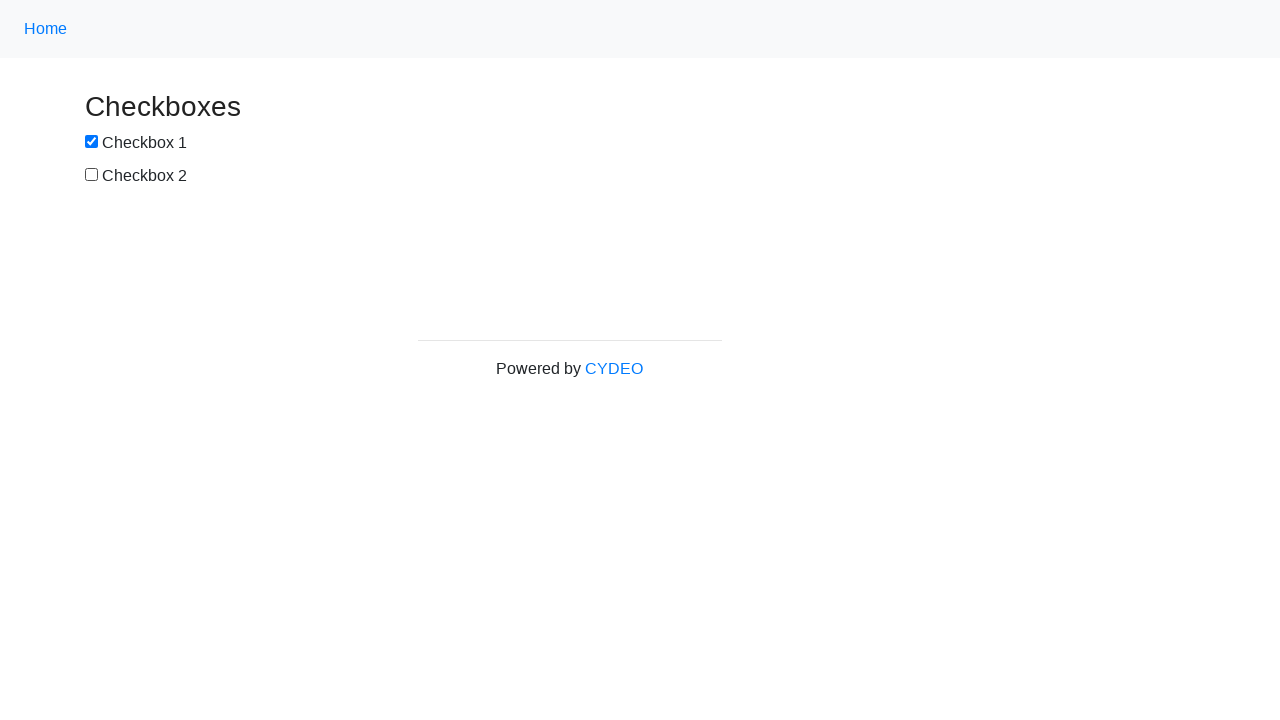

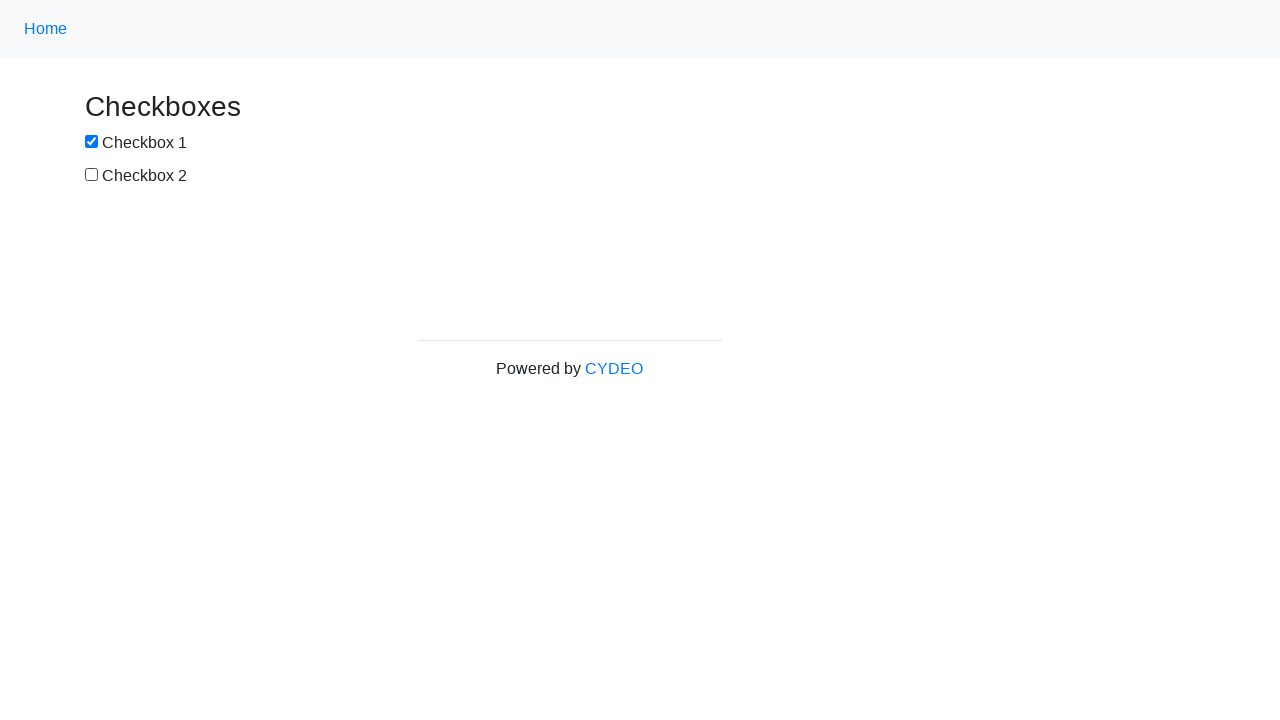